Verifies selecting an item from the Monitors category by clicking Monitors and then selecting Apple monitor 24

Starting URL: https://www.demoblaze.com/

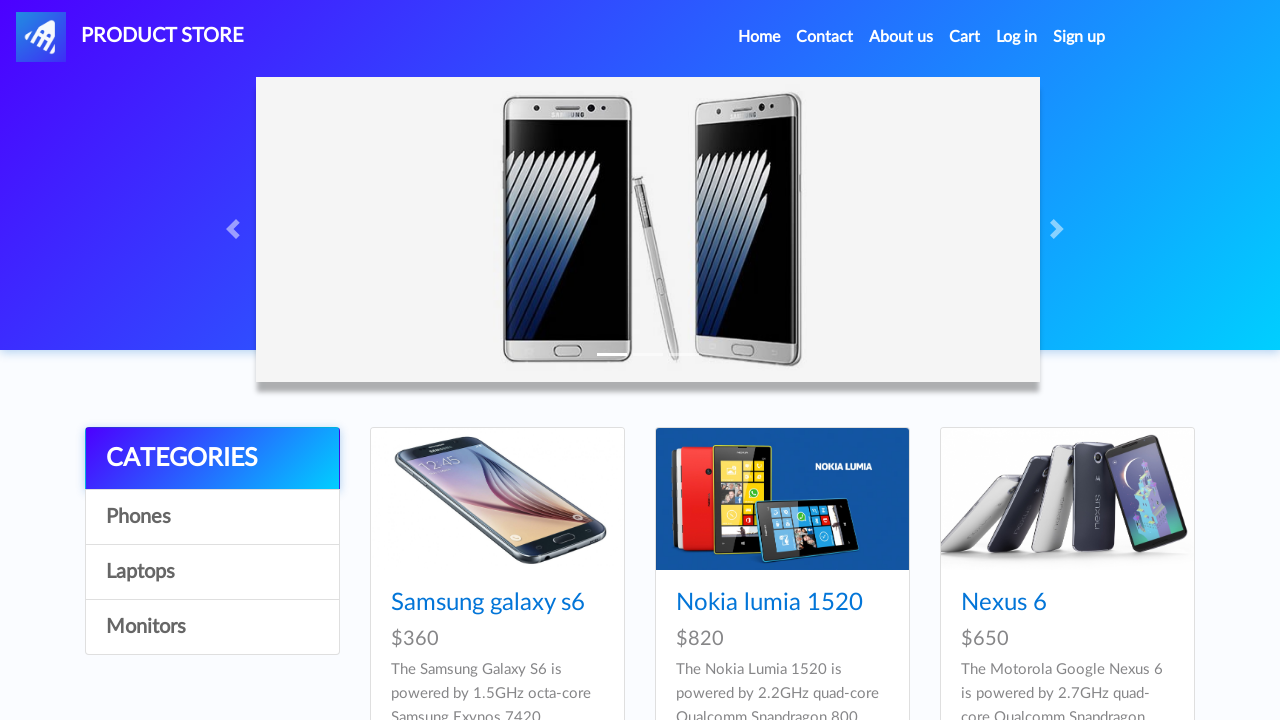

Waited for page to load with networkidle state
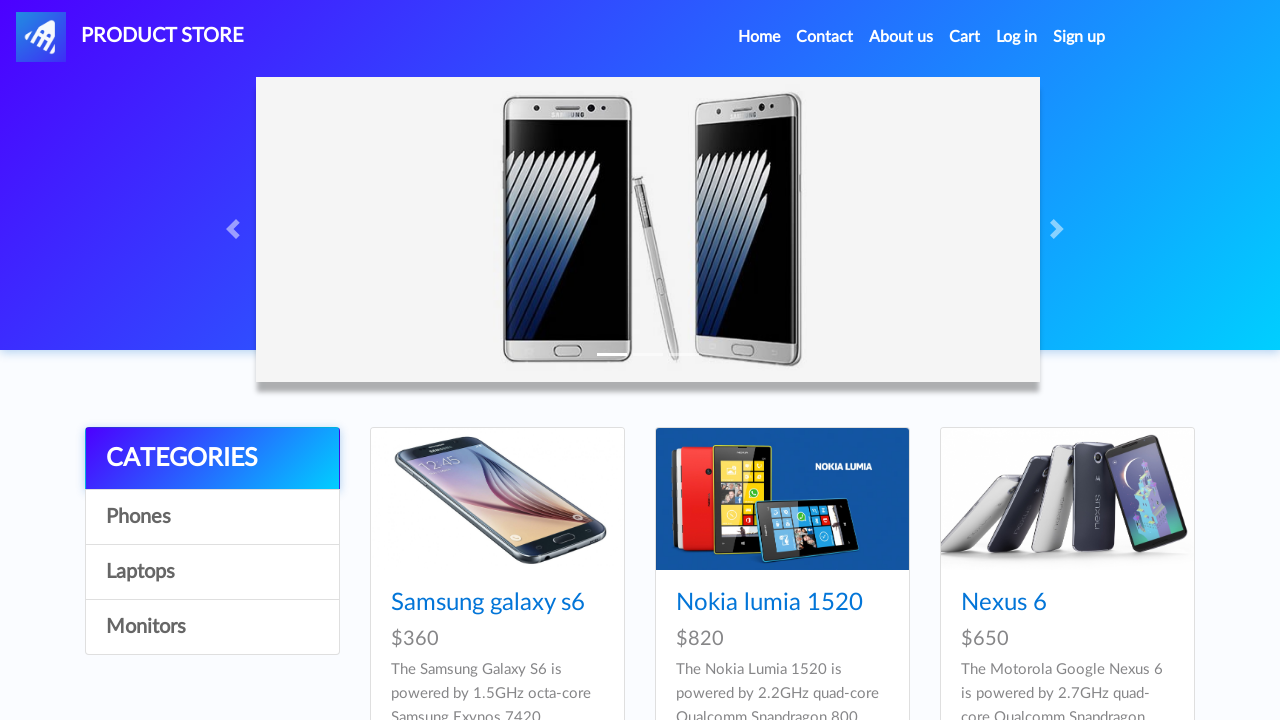

Clicked on Monitors category at (212, 627) on text=Monitors
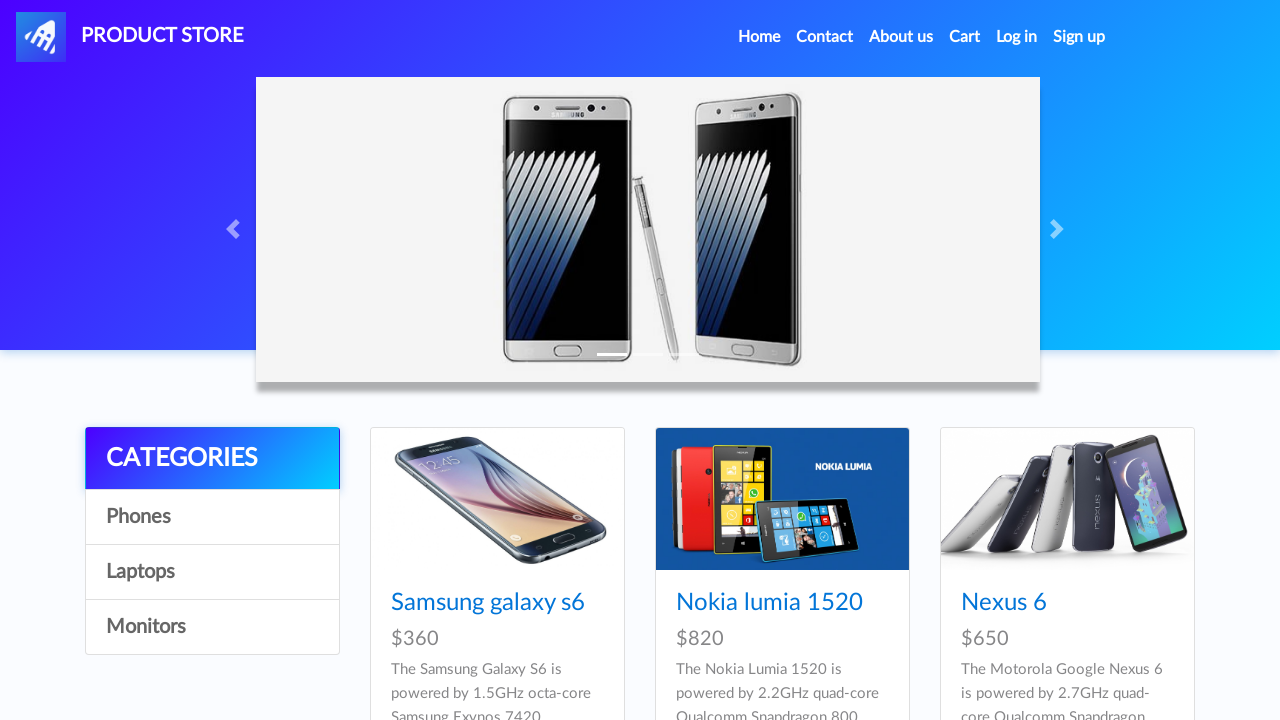

Clicked on Apple monitor 24 product at (484, 603) on a.hrefch >> internal:has-text="Apple monitor 24"i
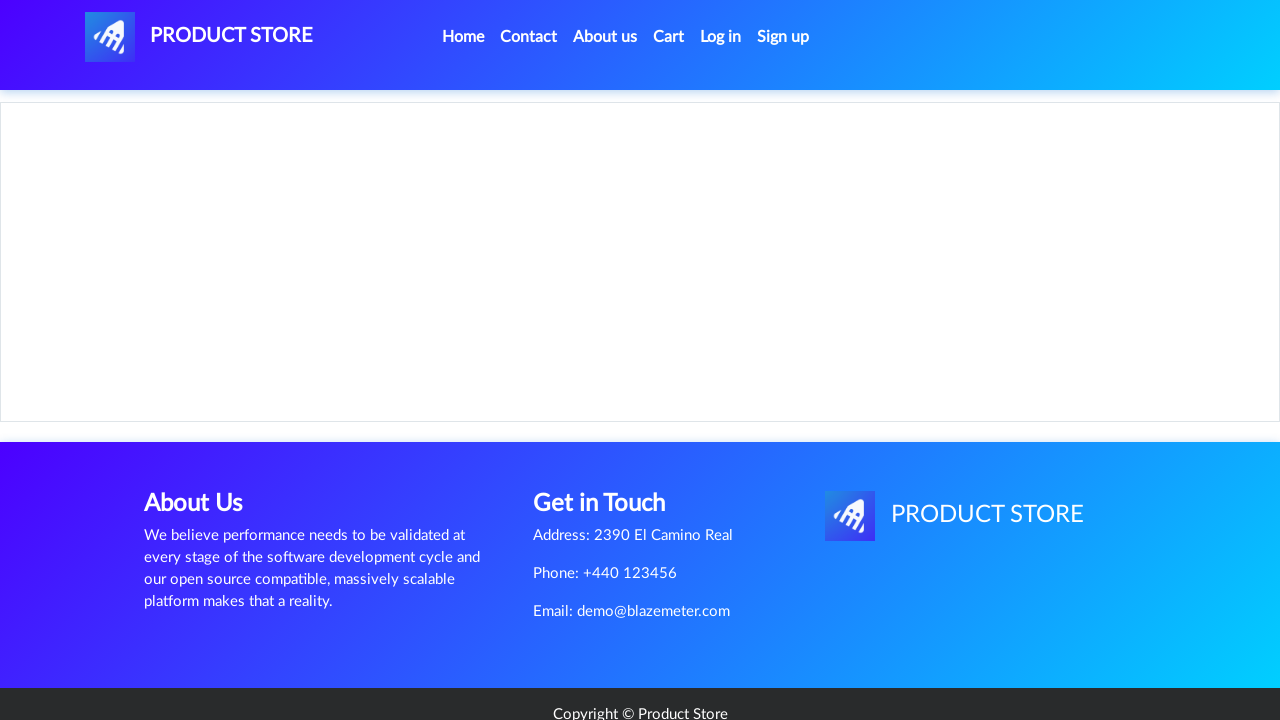

Verified Apple monitor 24 product header is visible
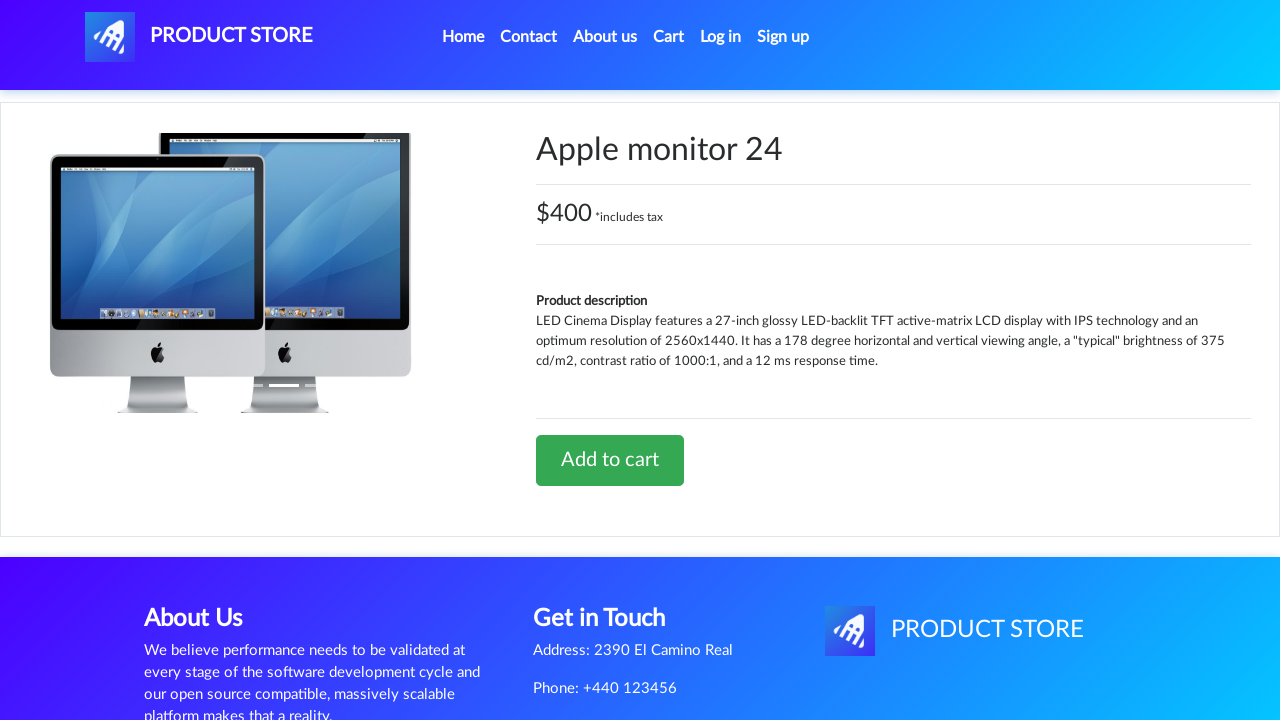

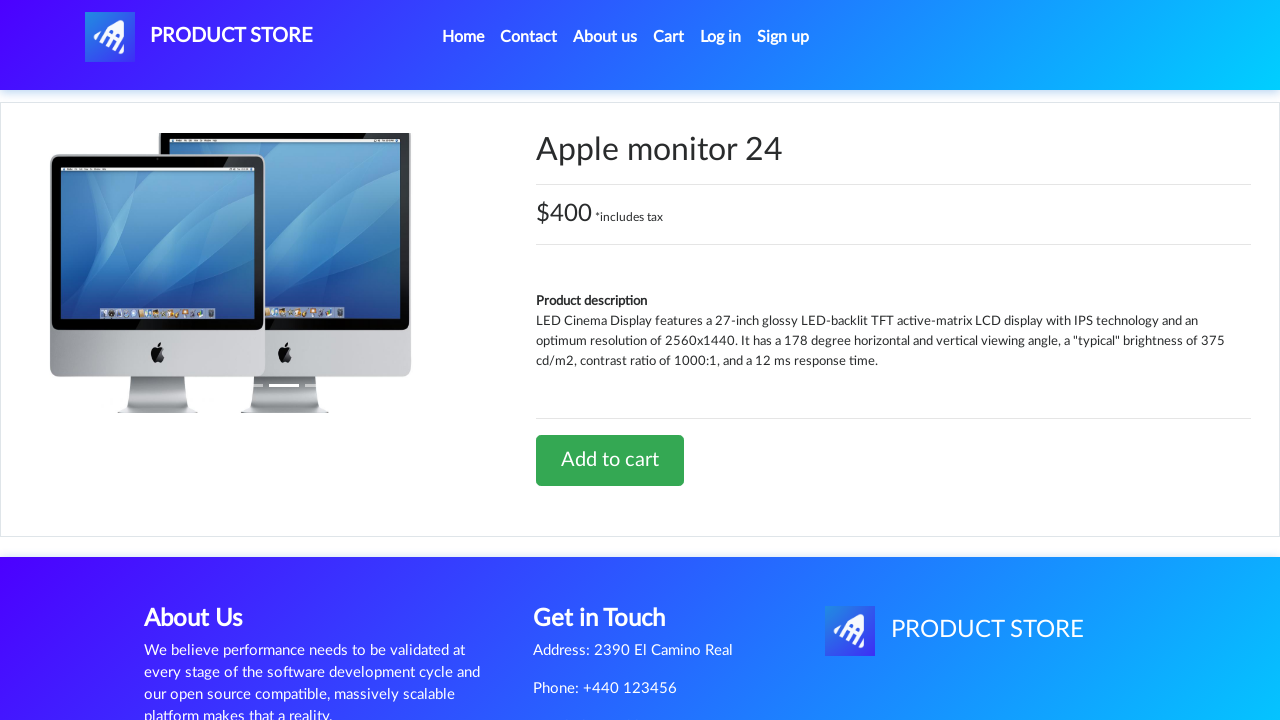